Tests autocomplete functionality by typing a character in the input field, using arrow keys to navigate the dropdown suggestions, and selecting an option with Enter key.

Starting URL: https://demoqa.com/auto-complete

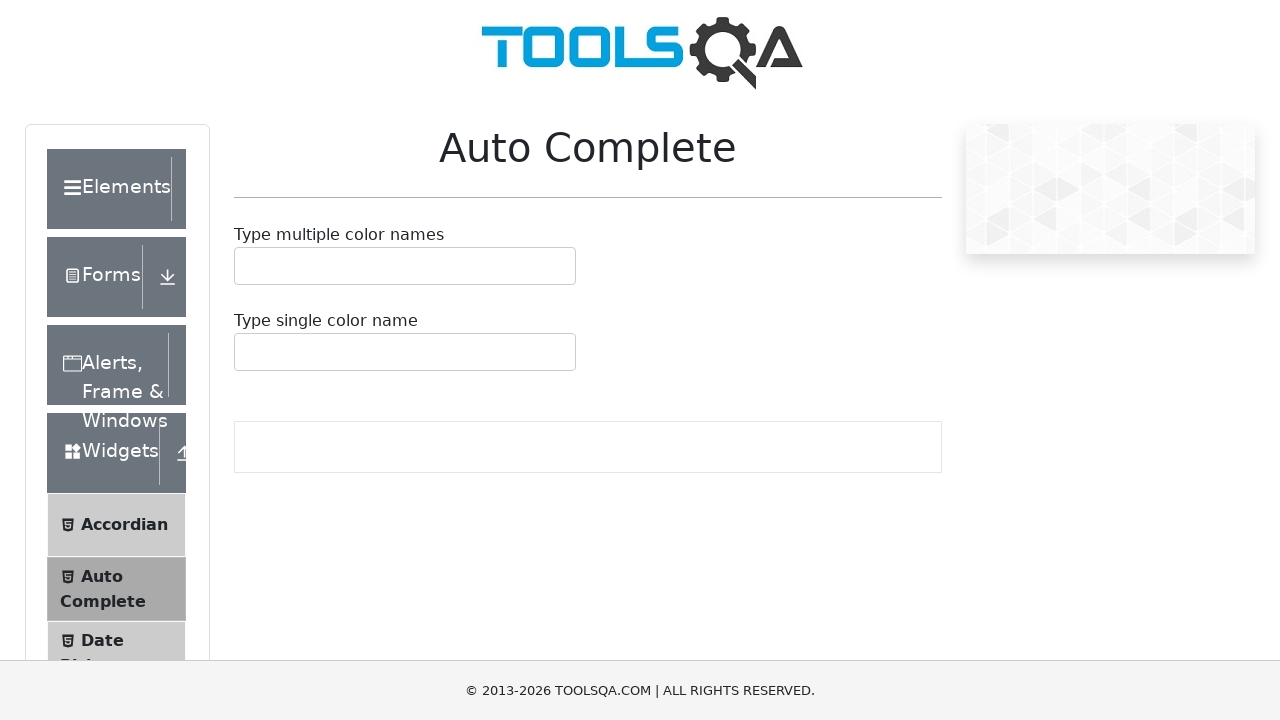

Located the single autocomplete input field
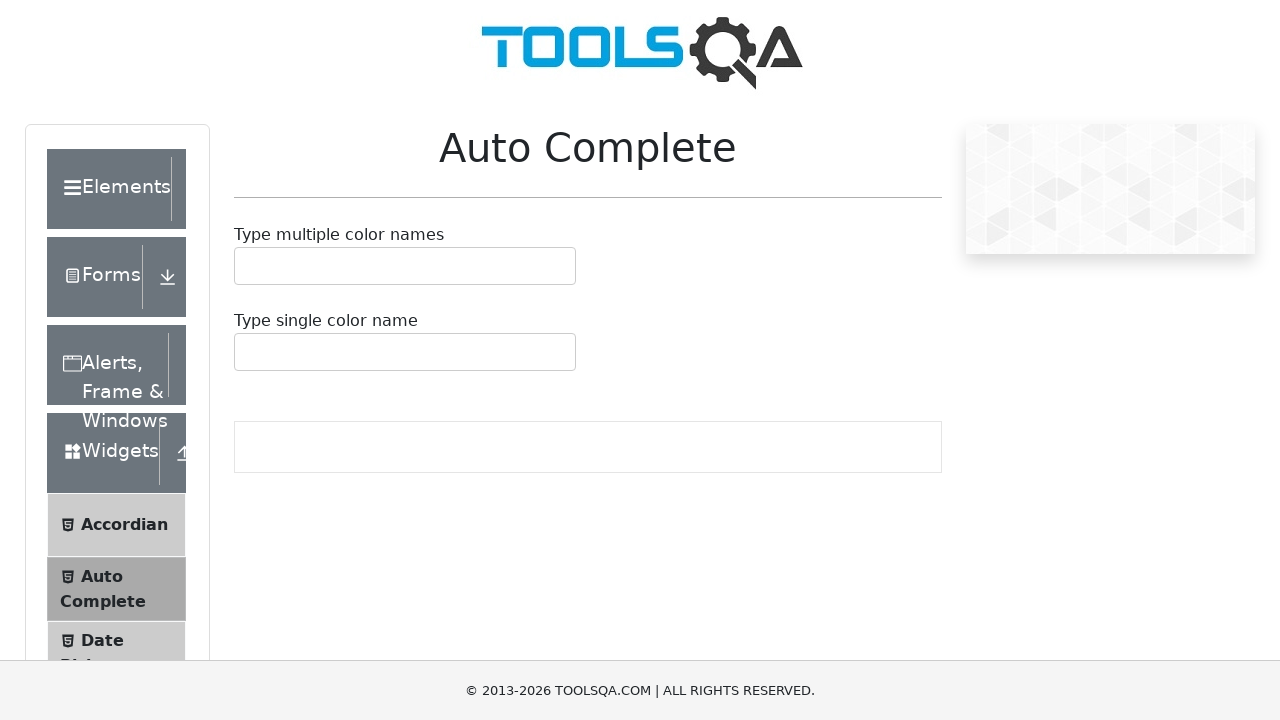

Clicked on the autocomplete input field at (247, 352) on #autoCompleteSingleInput
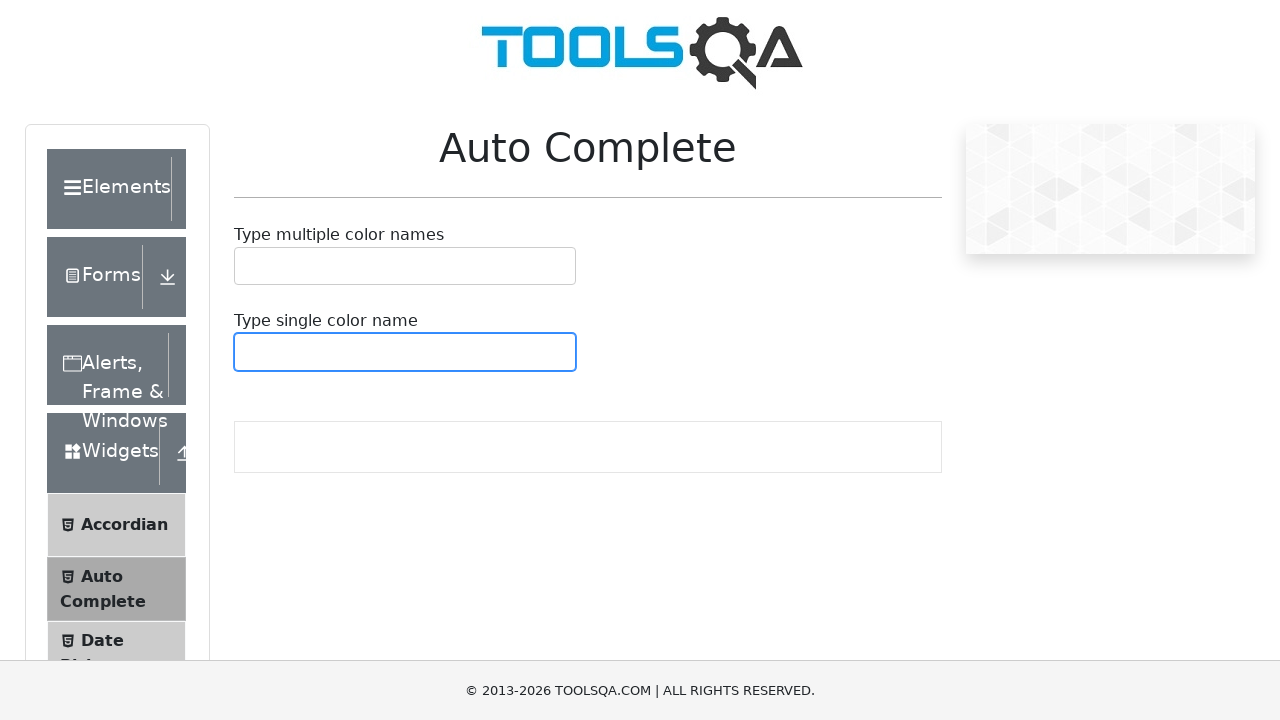

Typed 'b' in the input field to trigger autocomplete dropdown on #autoCompleteSingleInput
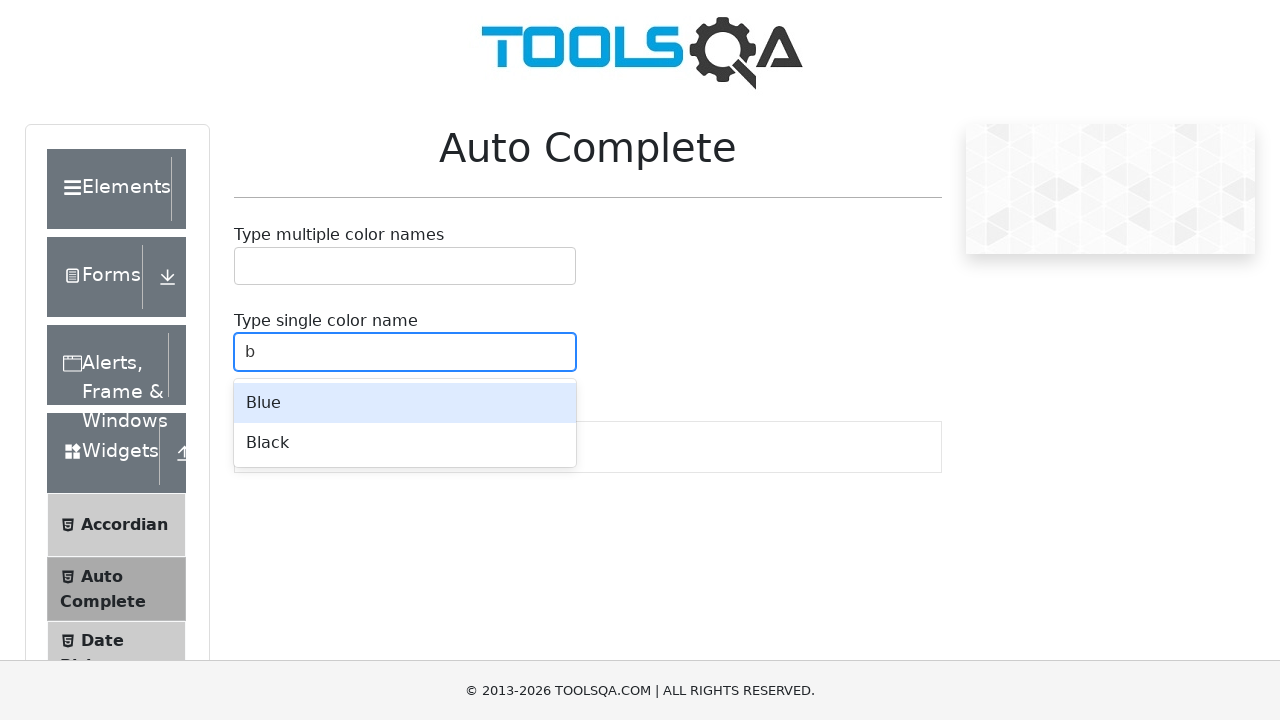

Waited 2 seconds for autocomplete suggestions to appear
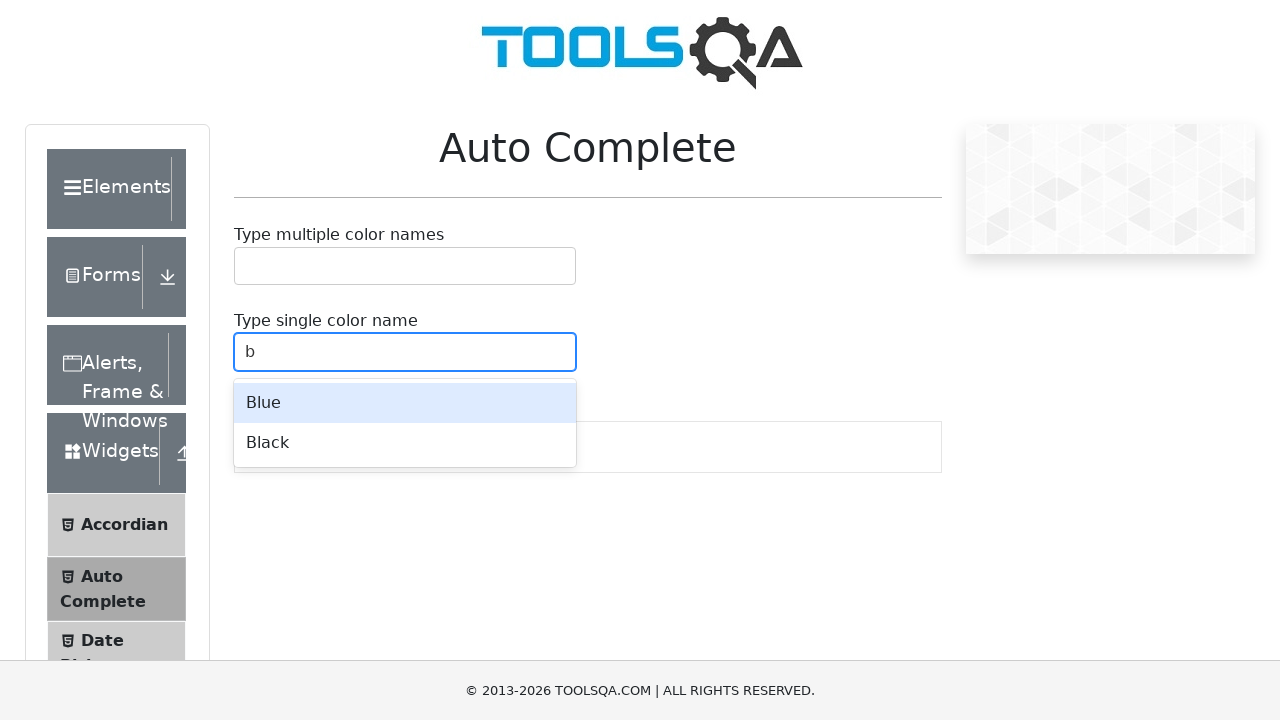

Pressed ArrowDown to navigate to the first suggestion option on #autoCompleteSingleInput
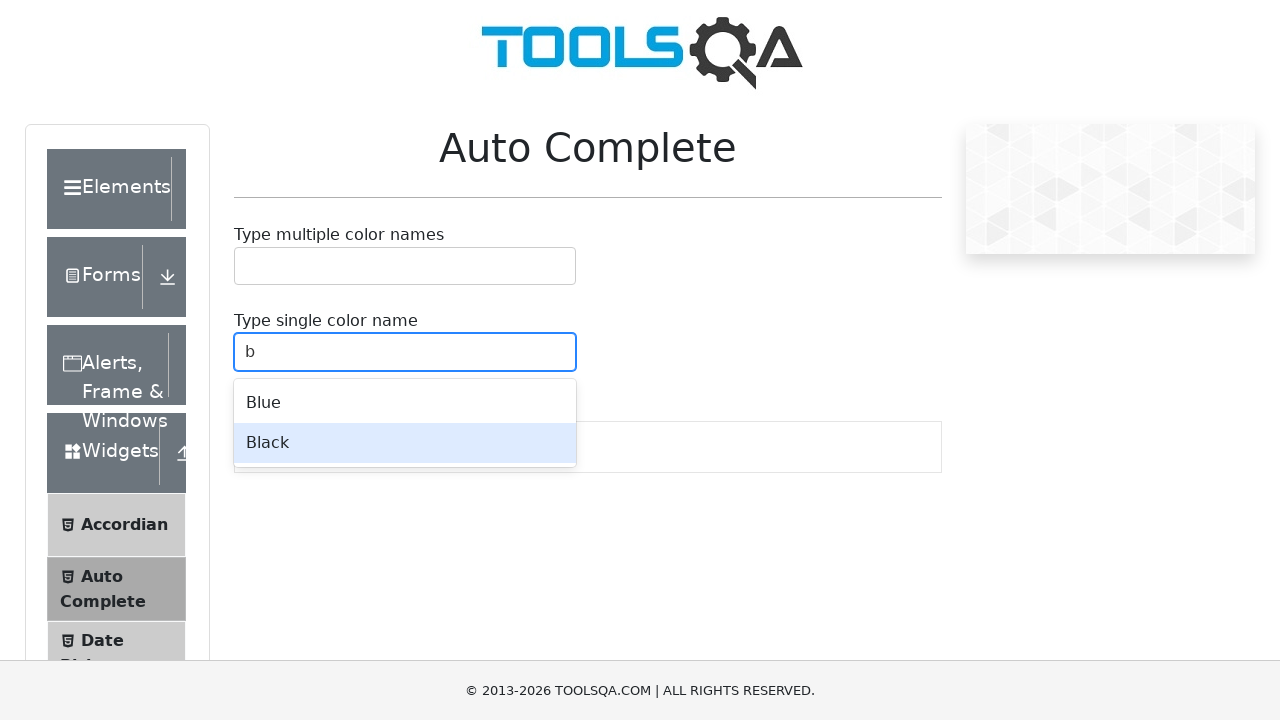

Pressed Enter to select the highlighted autocomplete option on #autoCompleteSingleInput
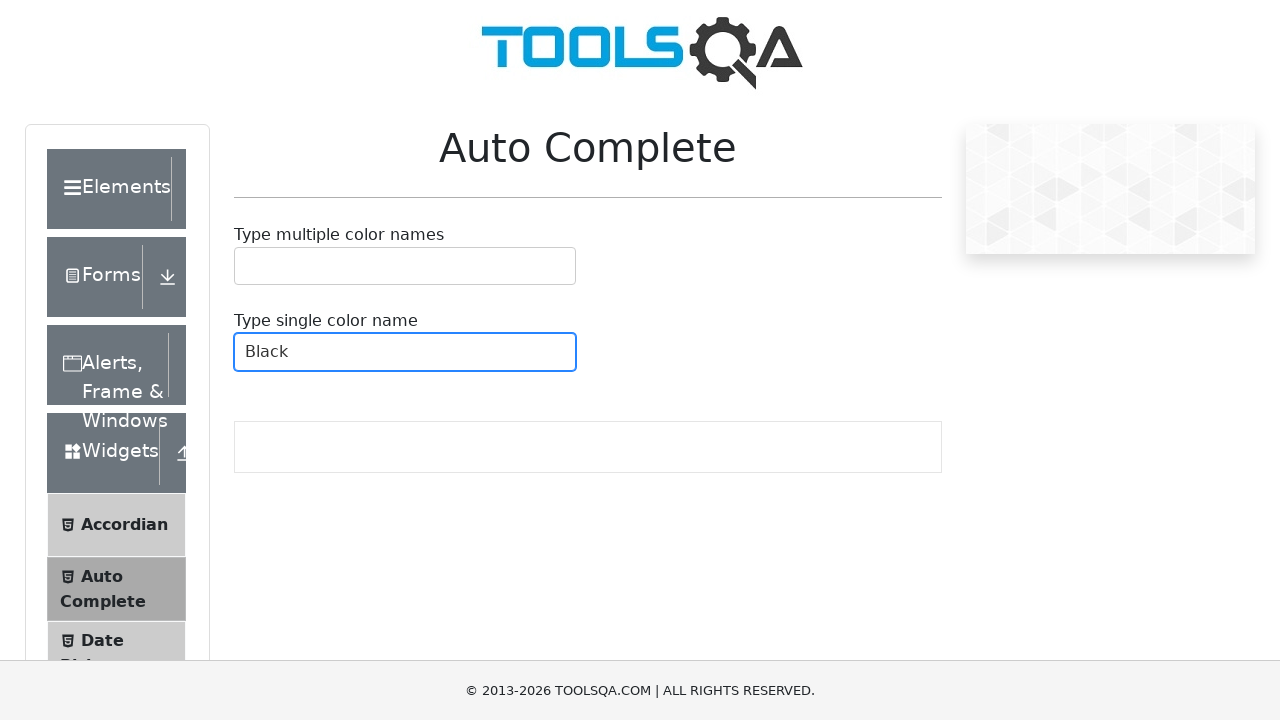

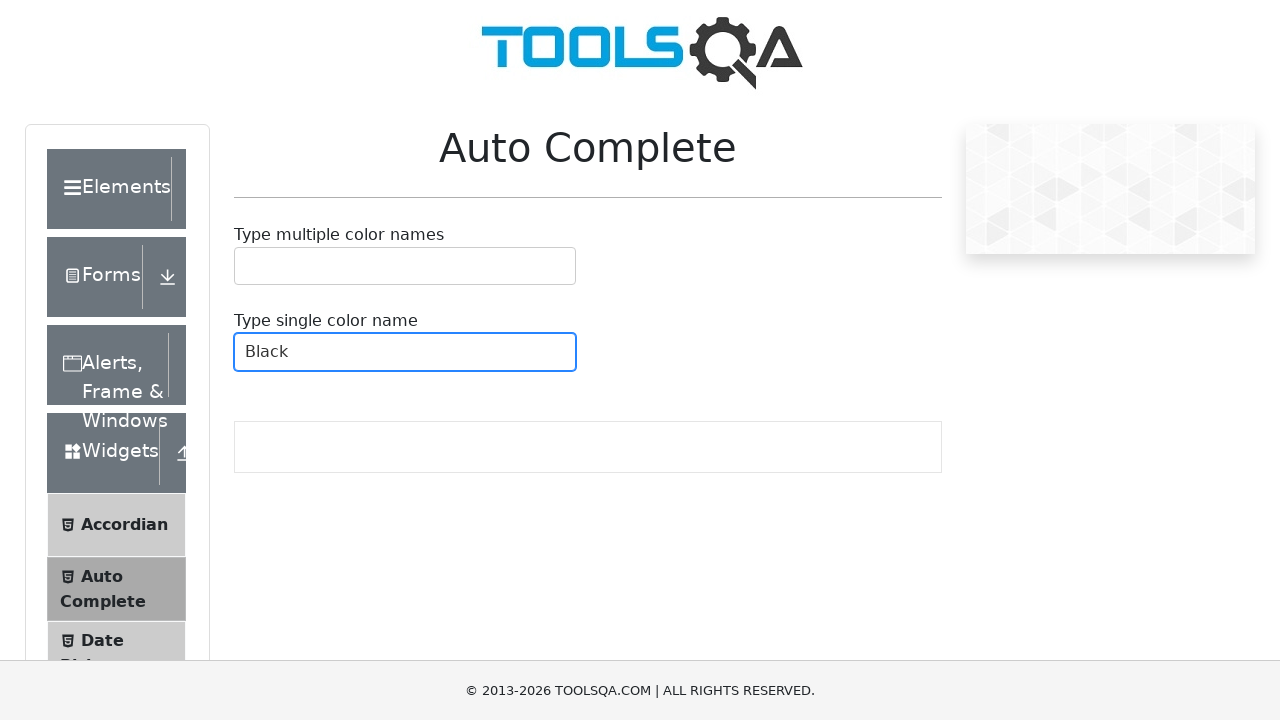